Tests dropdown functionality by locating a country dropdown, verifying the options are available, and selecting "Turkey" from the dropdown list by iterating through options.

Starting URL: https://practice.expandtesting.com/dropdown

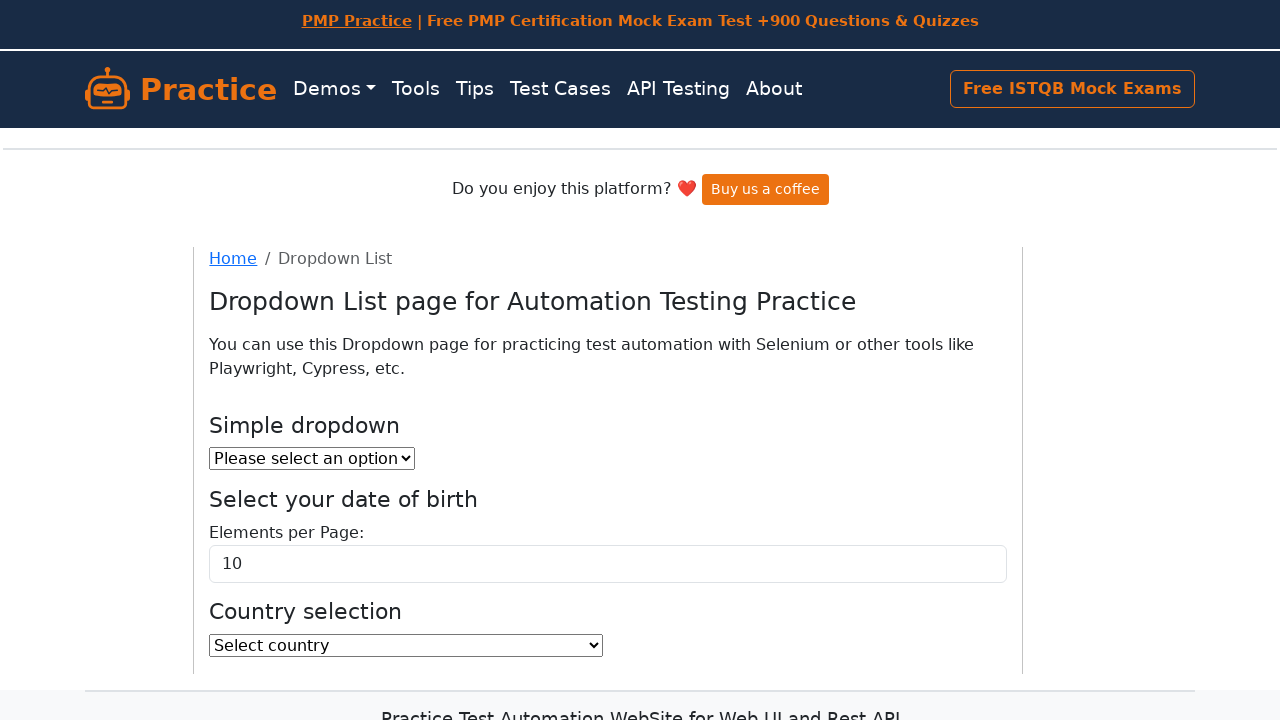

Country dropdown selector became visible
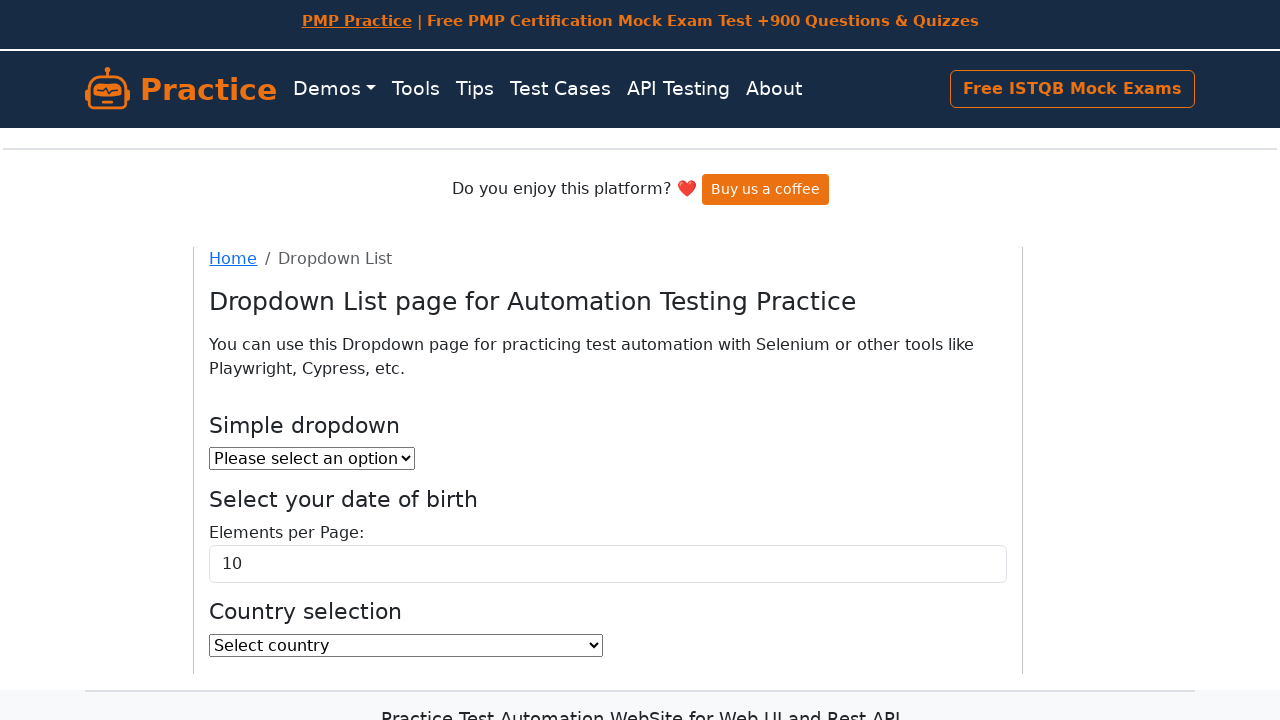

Retrieved all dropdown options from country selector
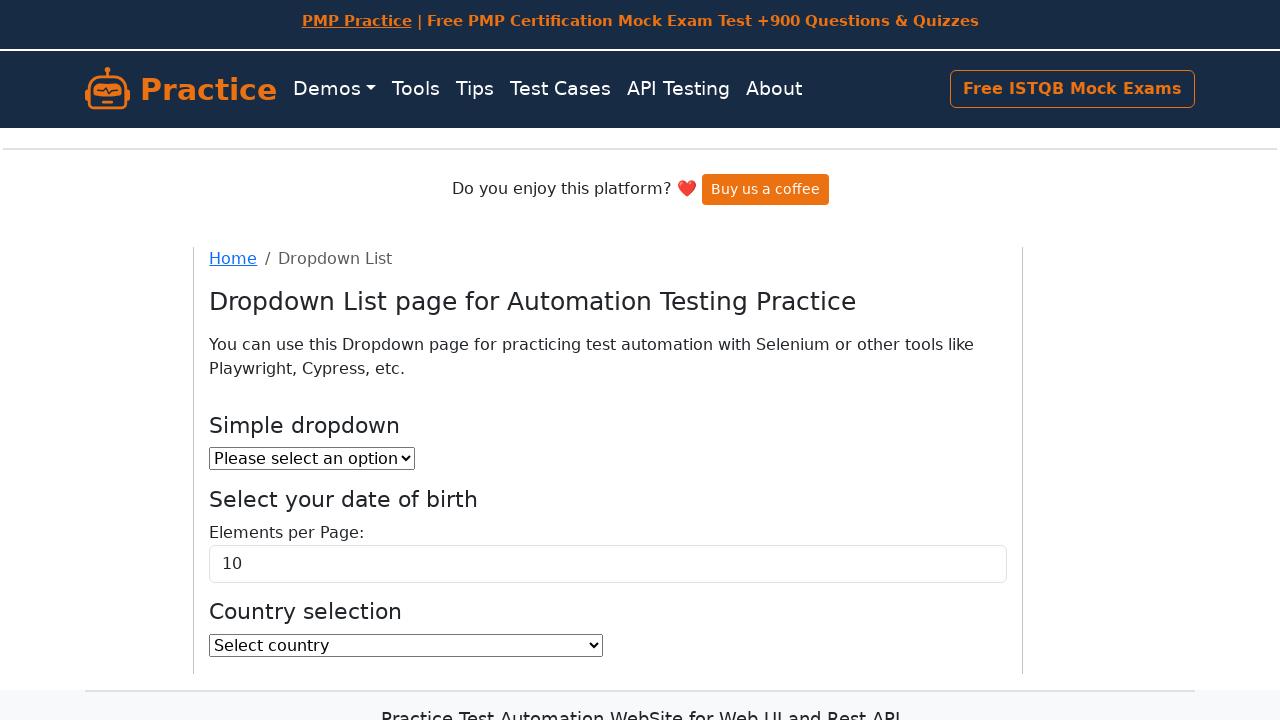

Printed total number of options: 252
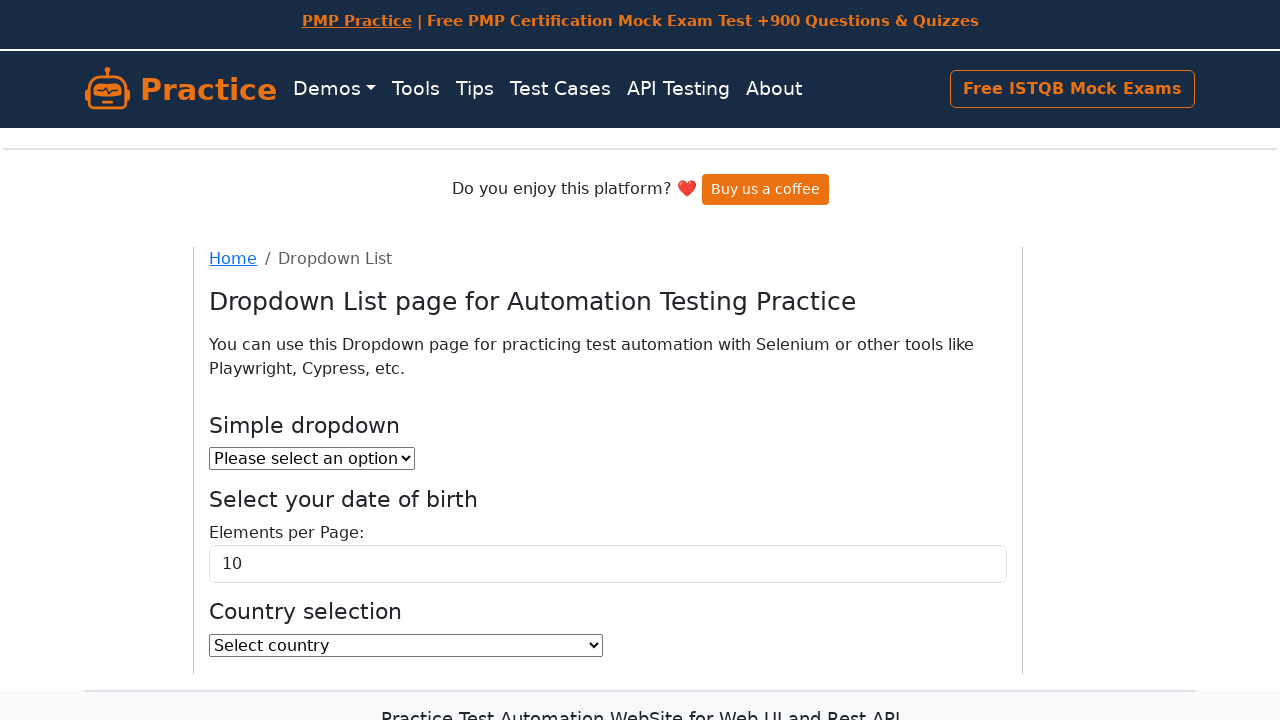

Selected 'Turkey' from the country dropdown on select#country
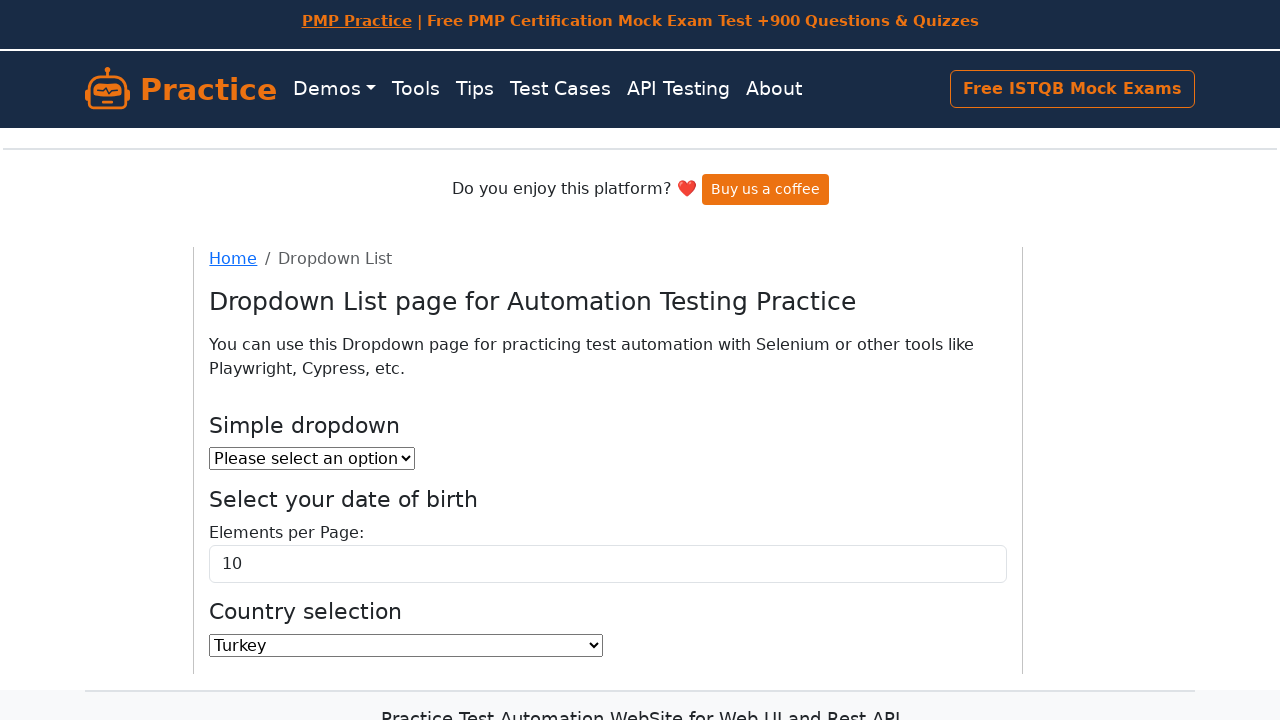

Waited 500ms to verify dropdown selection
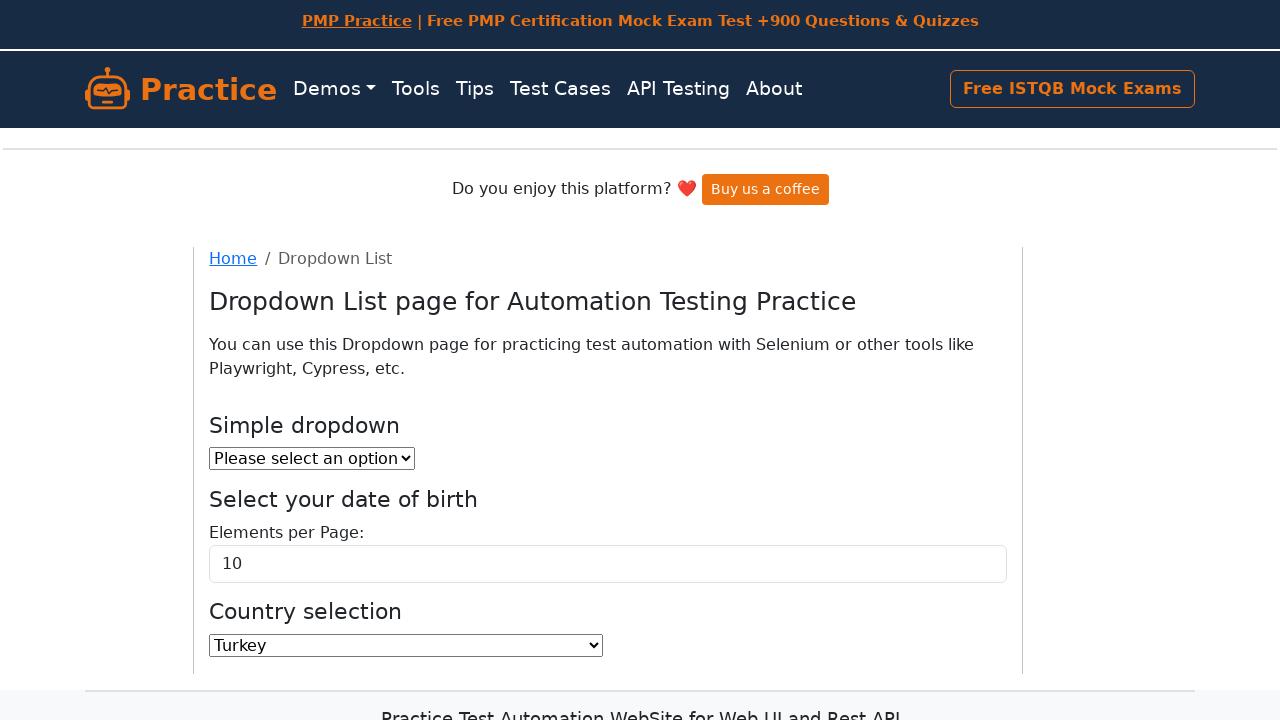

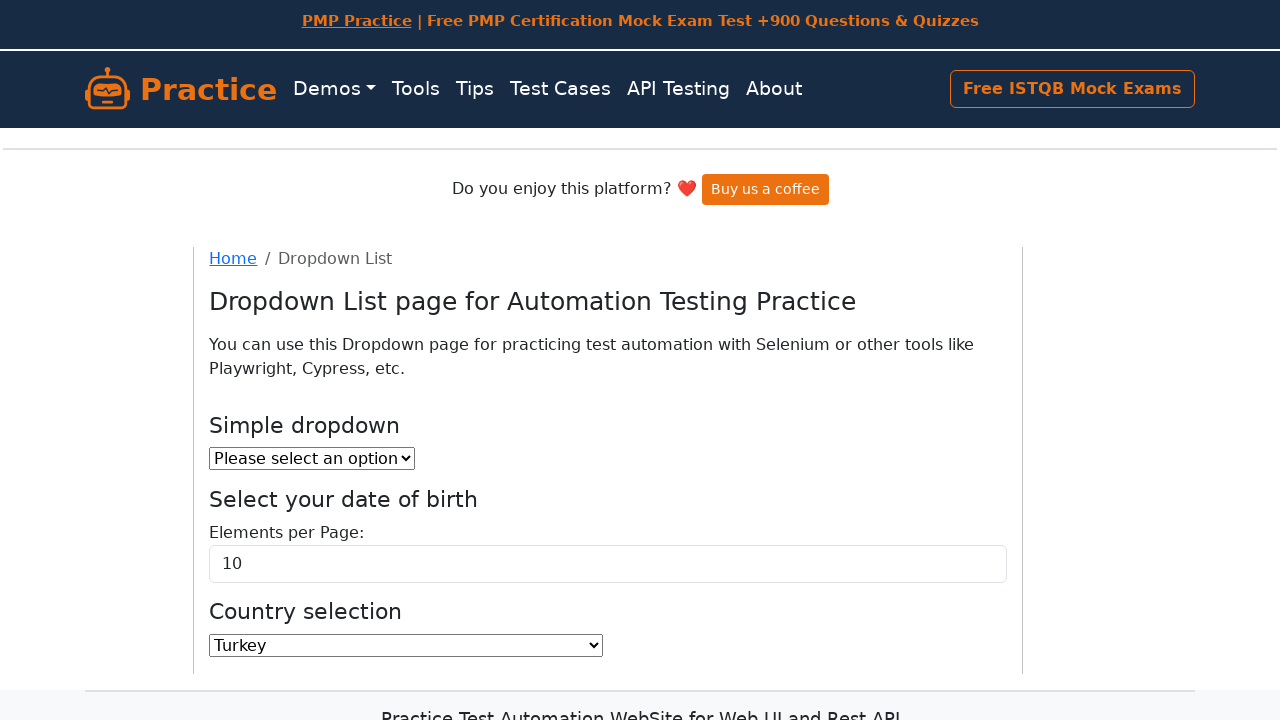